Tests editing functionality in web tables by clicking edit button and changing the name

Starting URL: https://demoqa.com/webtables

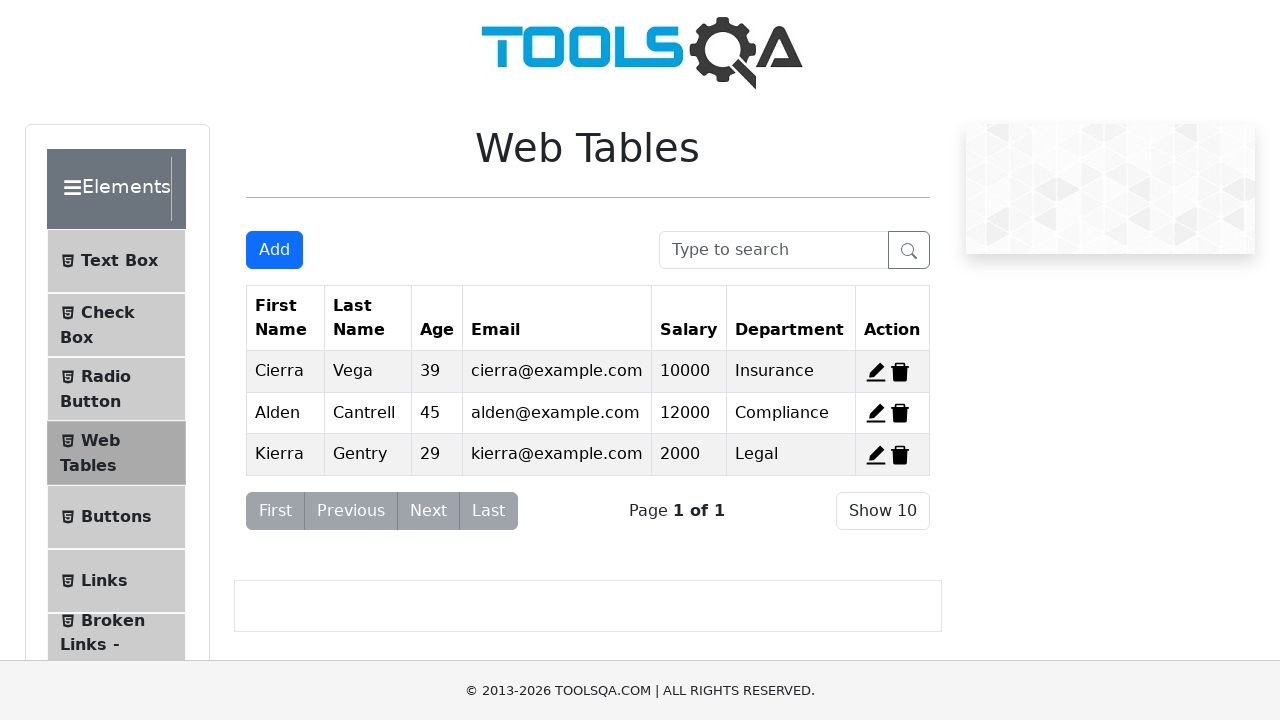

Clicked edit button for first record in web table at (876, 372) on #edit-record-1
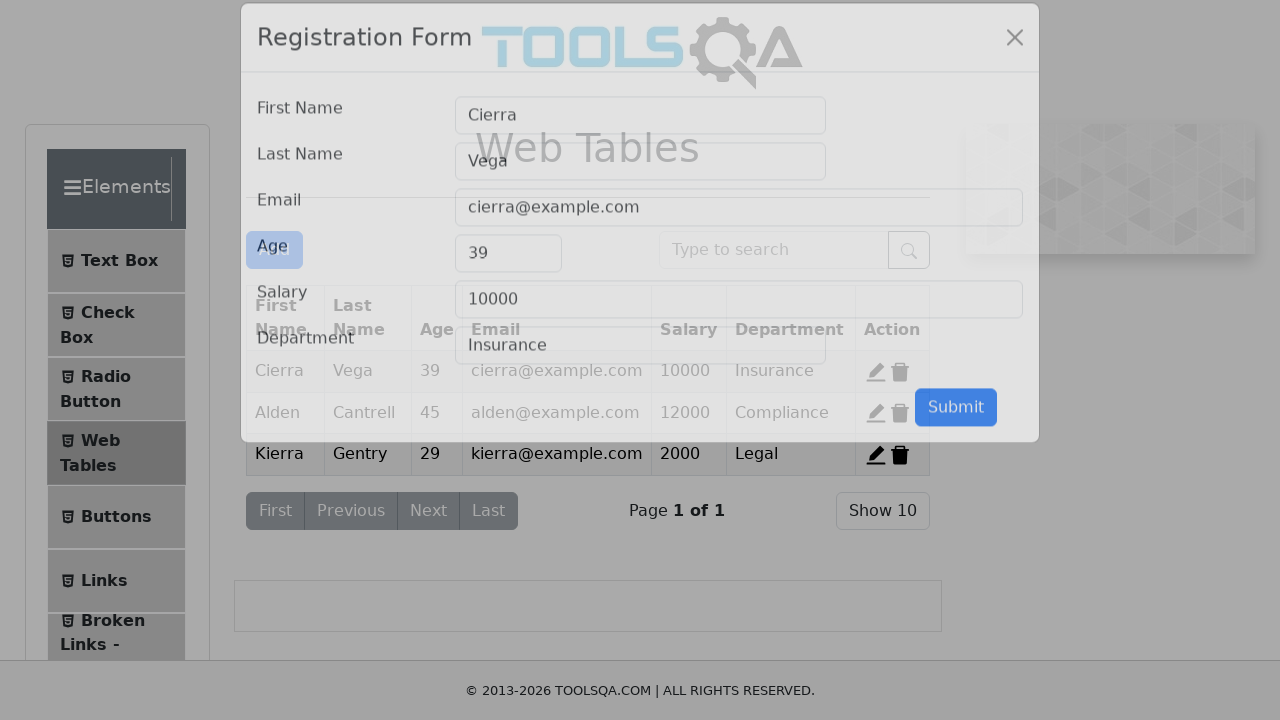

Changed first name to 'Vlada' in the edit form on #firstName
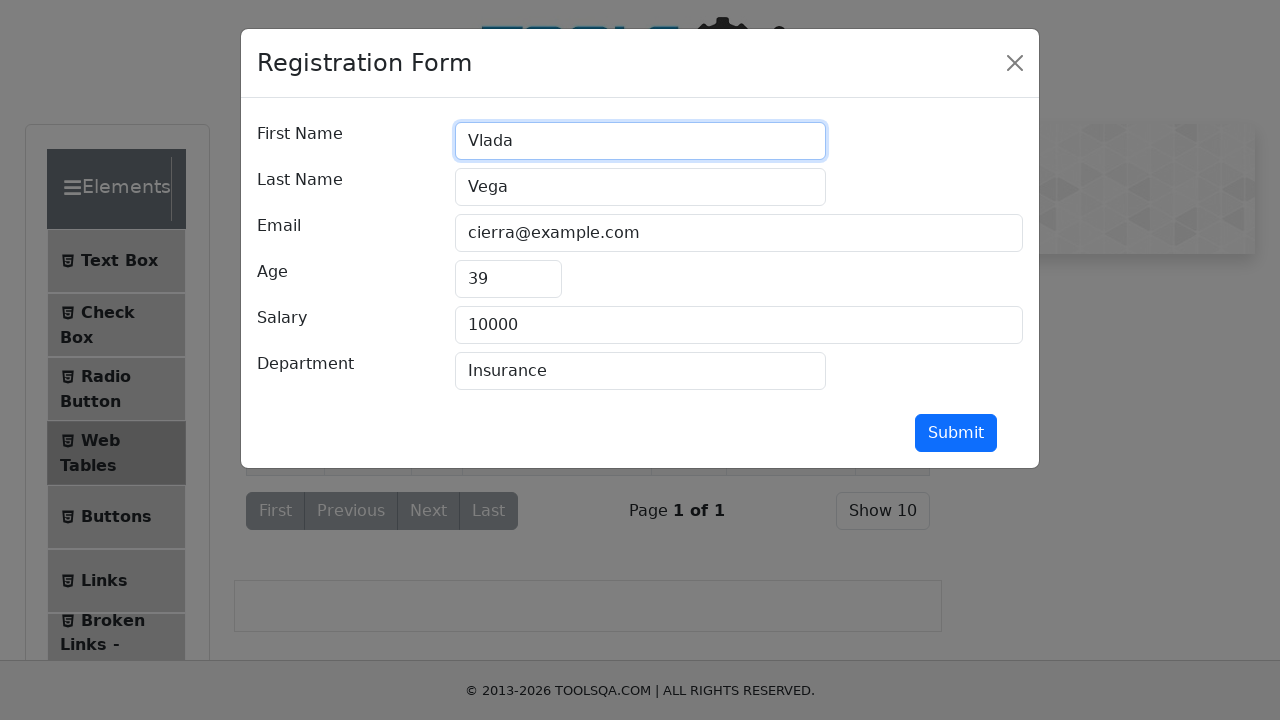

Clicked submit button to save changes at (956, 433) on #submit
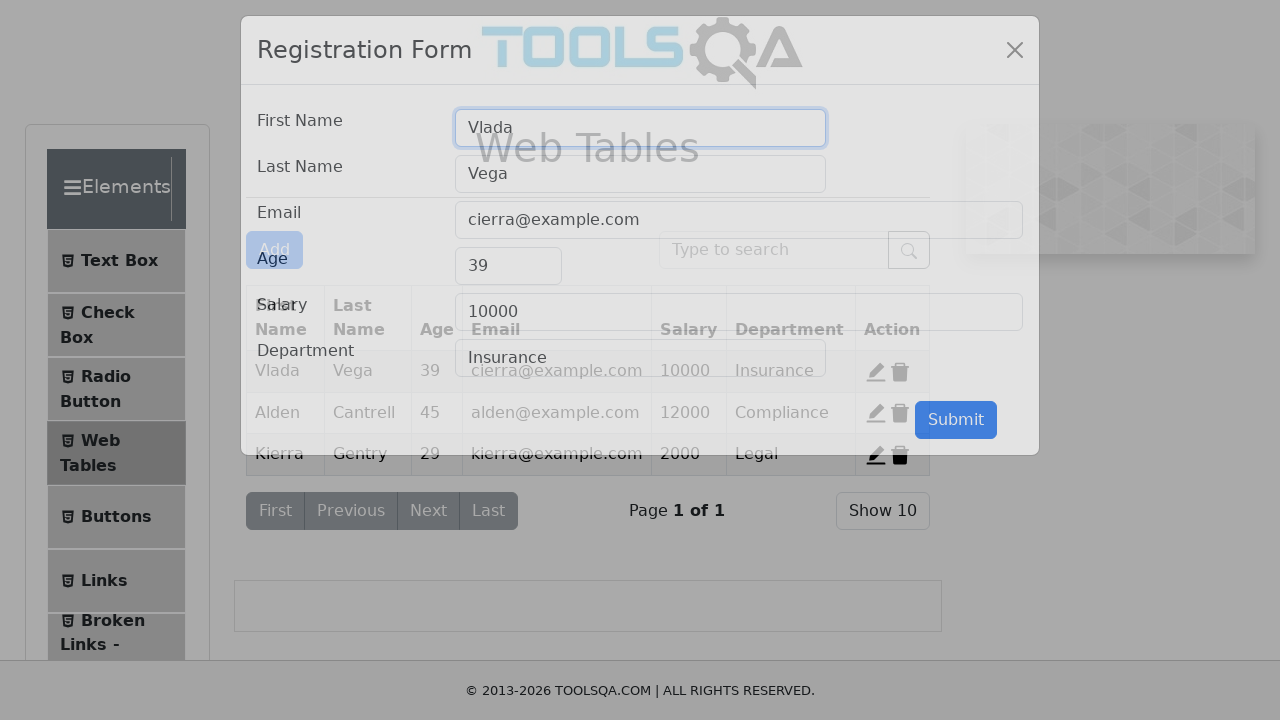

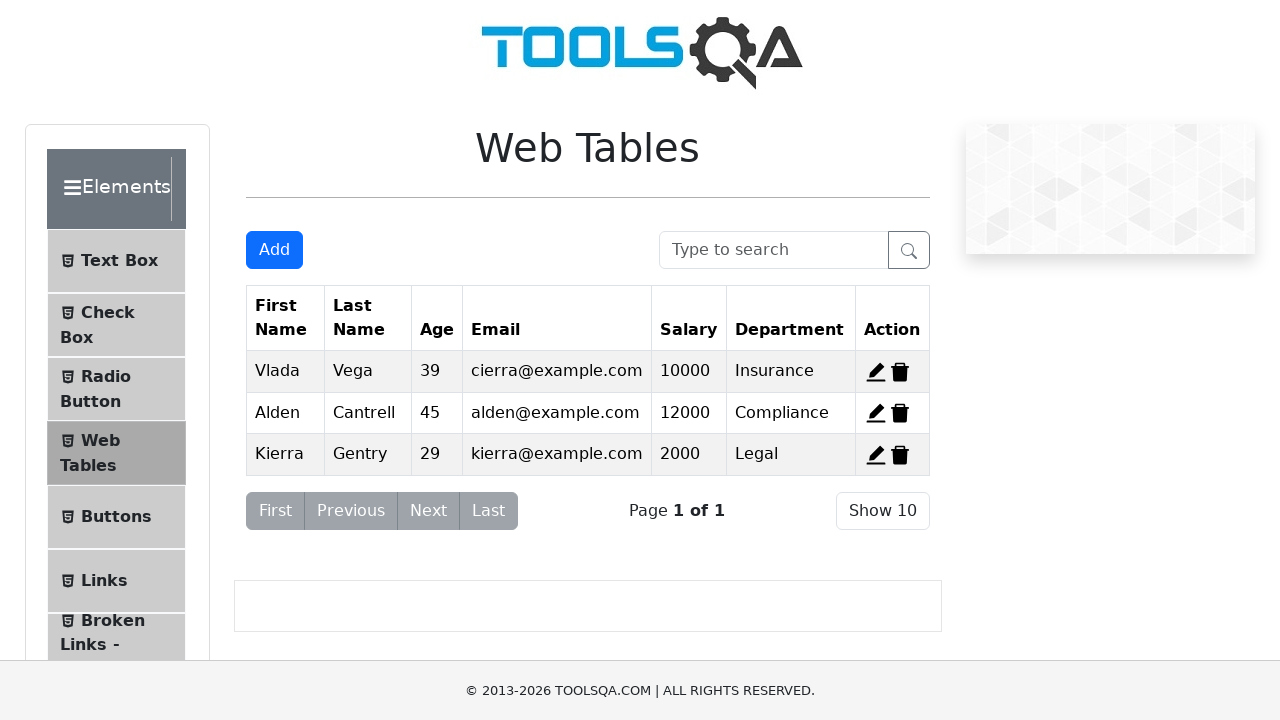